Verifies that the company logo is displayed on the OrangeHRM login page

Starting URL: https://opensource-demo.orangehrmlive.com/web/index.php/auth/login

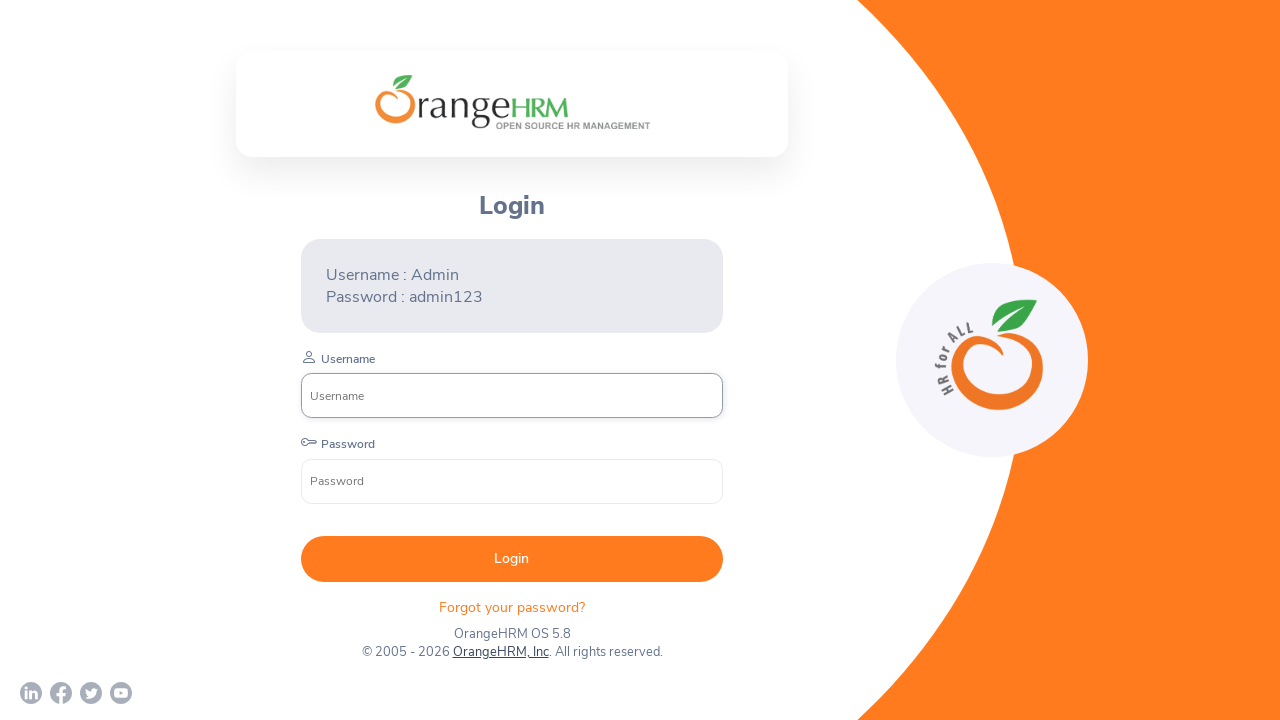

Navigated to OrangeHRM login page
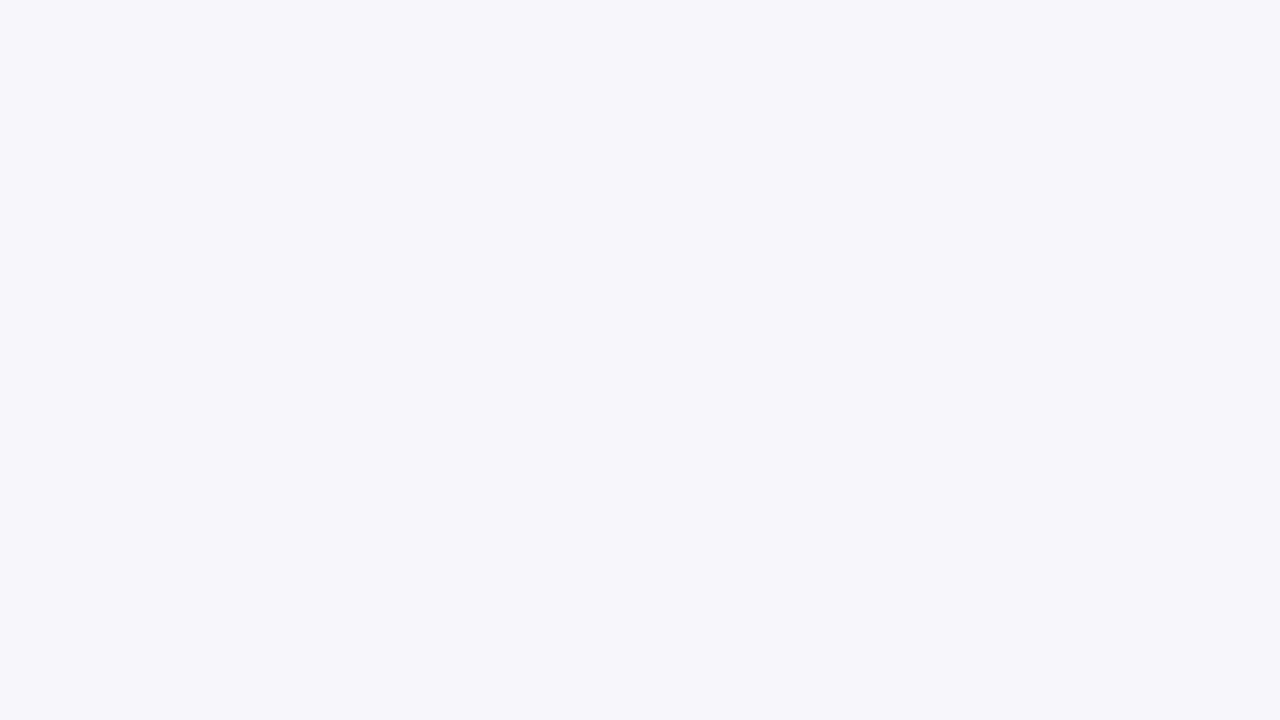

Located company logo element
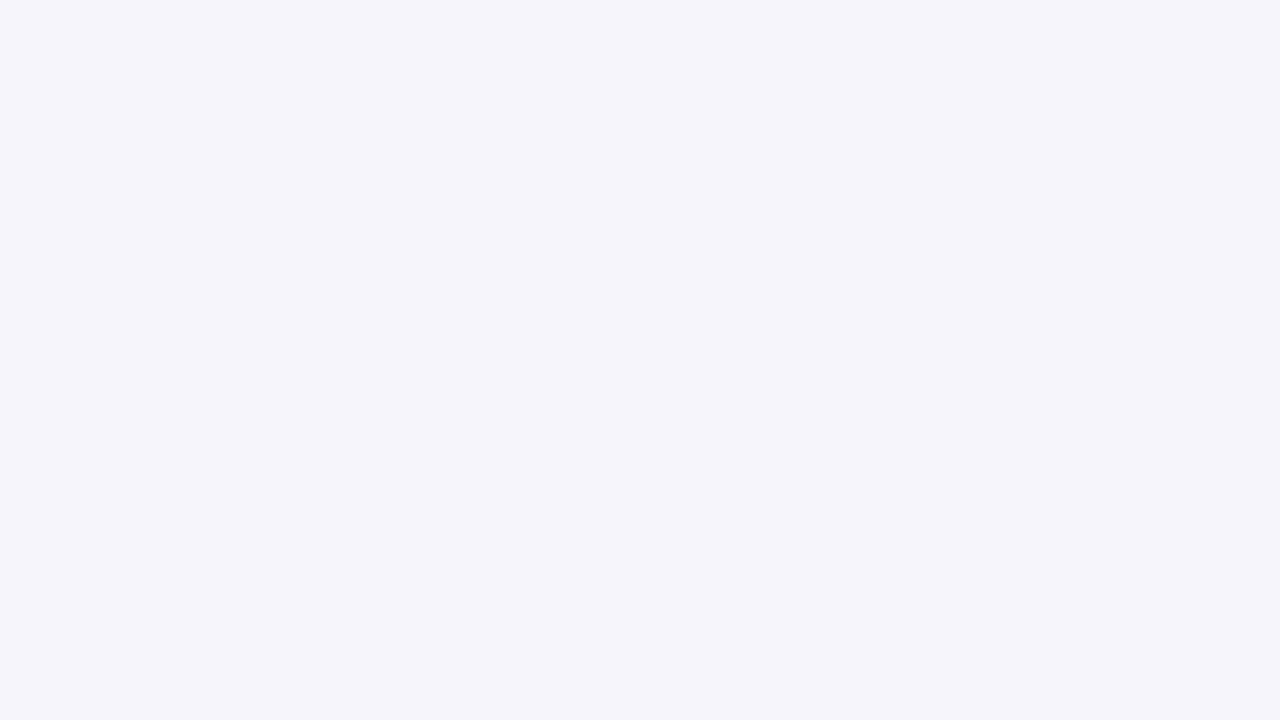

Verified that company logo is visible on login page
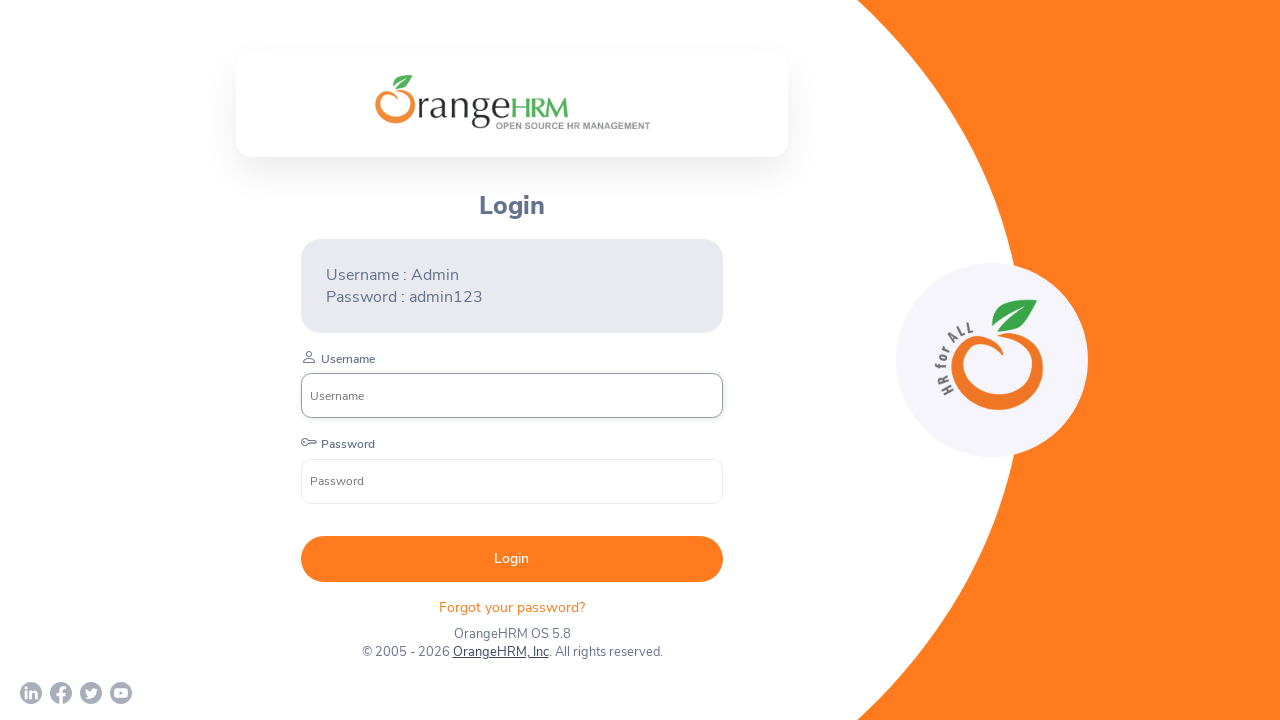

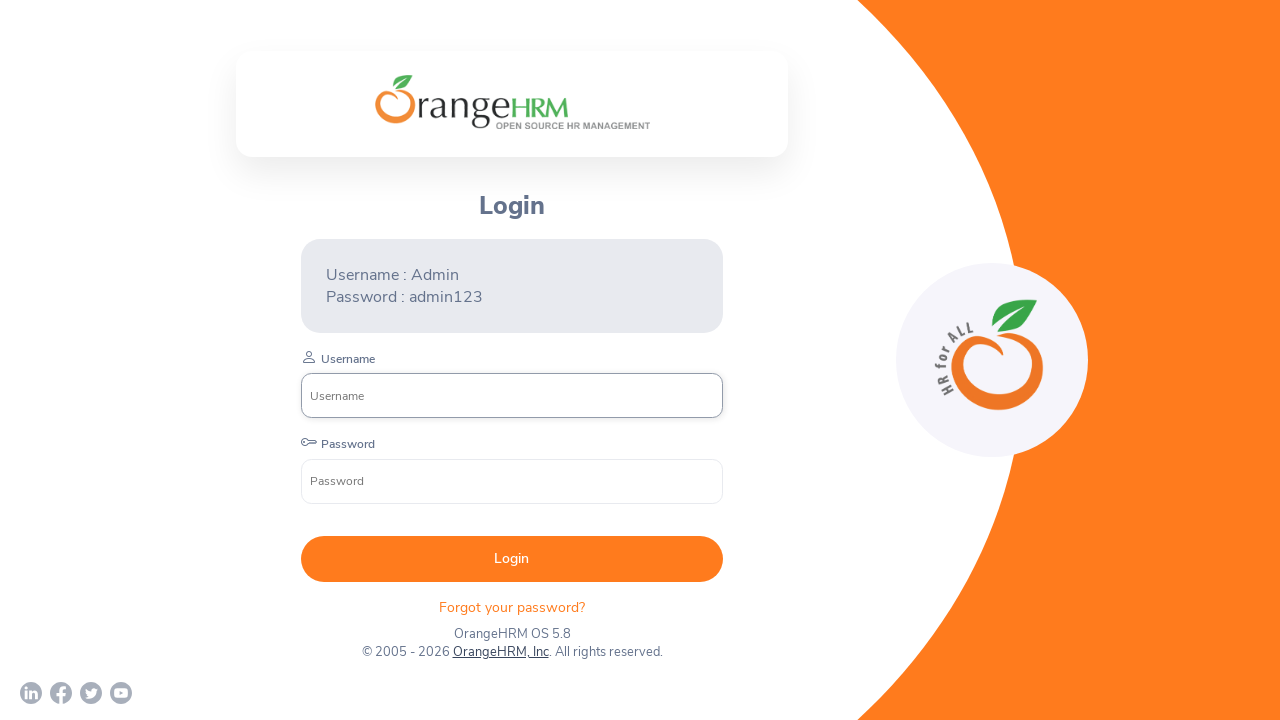